Tests an e-commerce grocery shopping flow by adding specific items (Cucumber, Broccoli, Beetroot) to cart, proceeding to checkout, and applying a promo code to verify the discount functionality.

Starting URL: https://rahulshettyacademy.com/seleniumPractise/

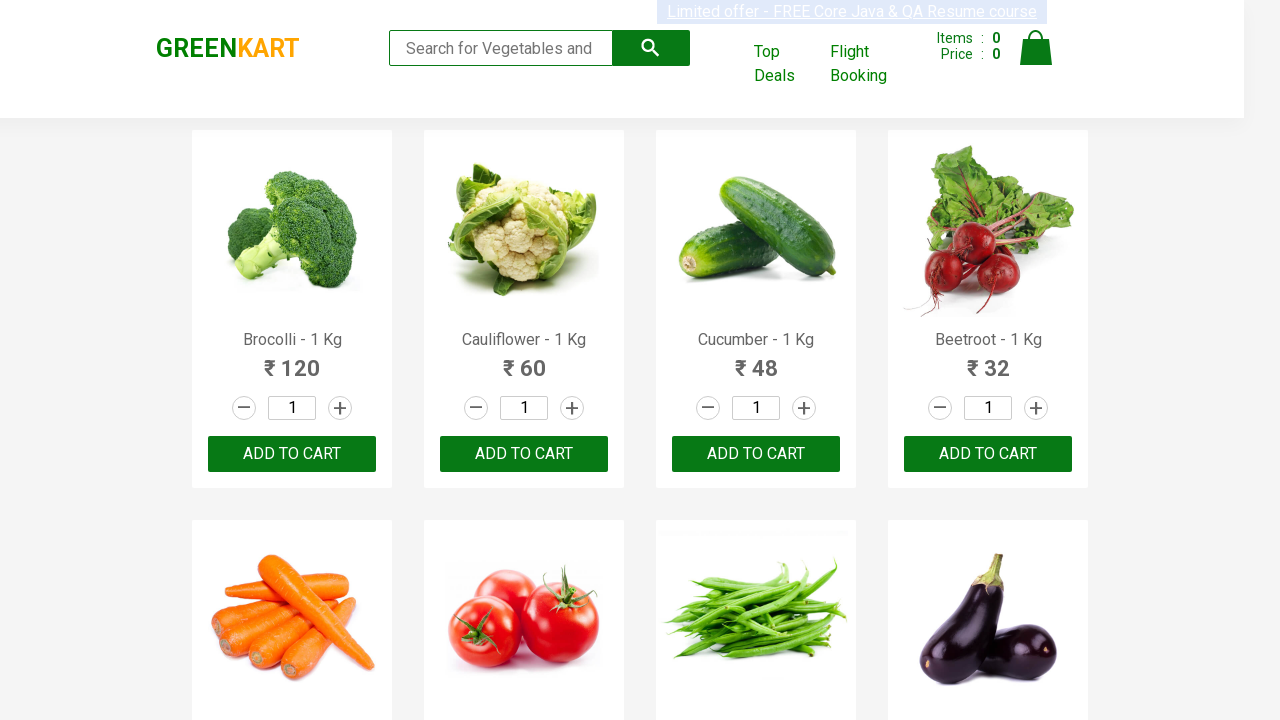

Waited for product names to load on the grocery shopping page
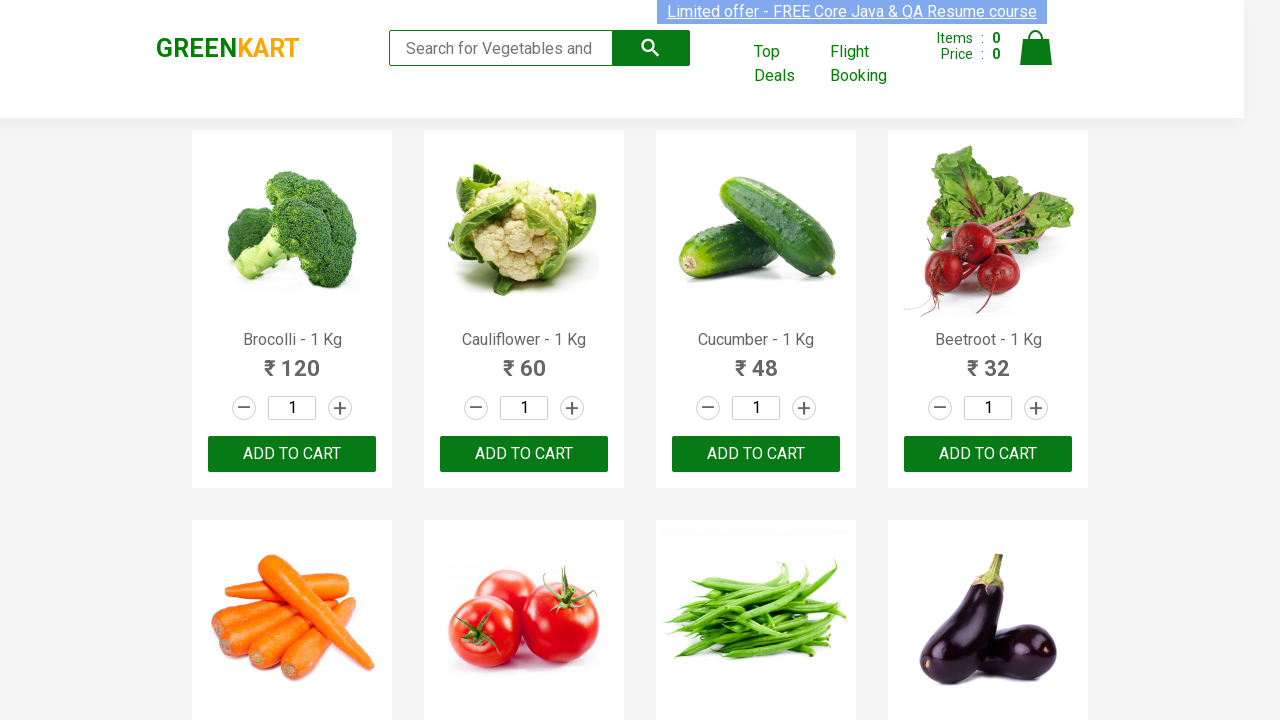

Retrieved all product elements from the page
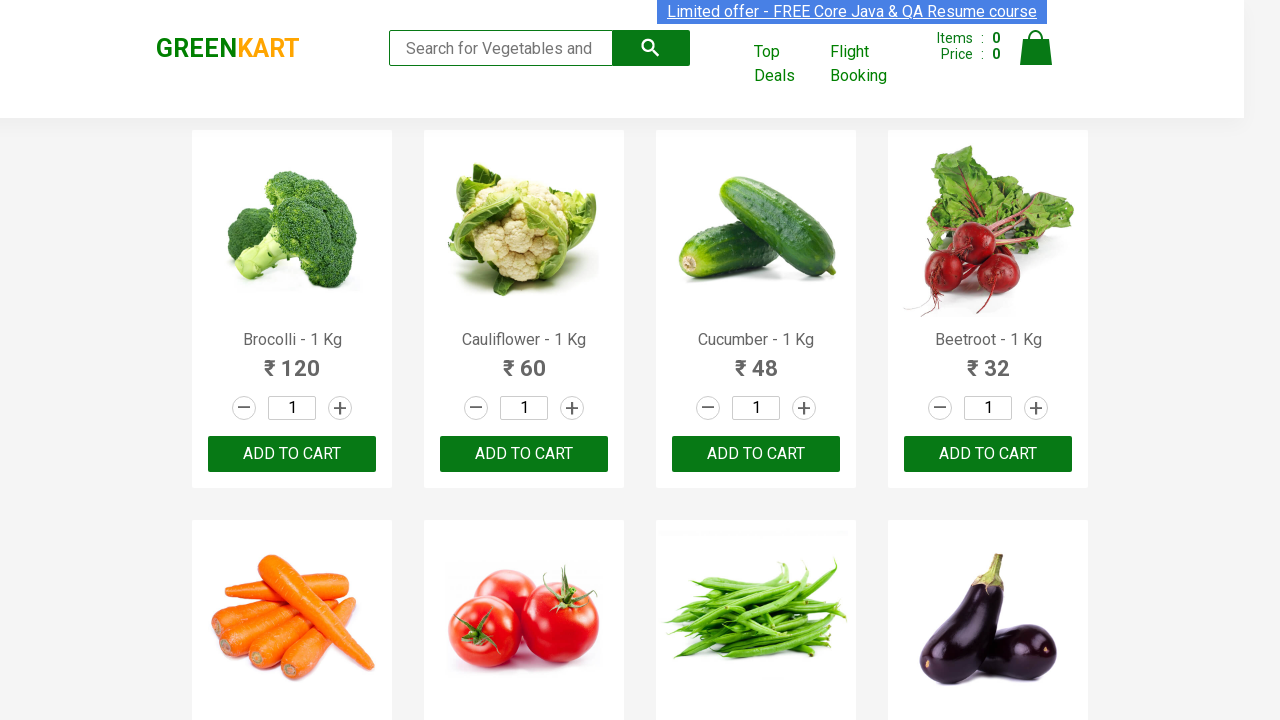

Added 'Brocolli' to cart (1 of 3 items) at (292, 454) on xpath=//div[@class='product-action']/button >> nth=0
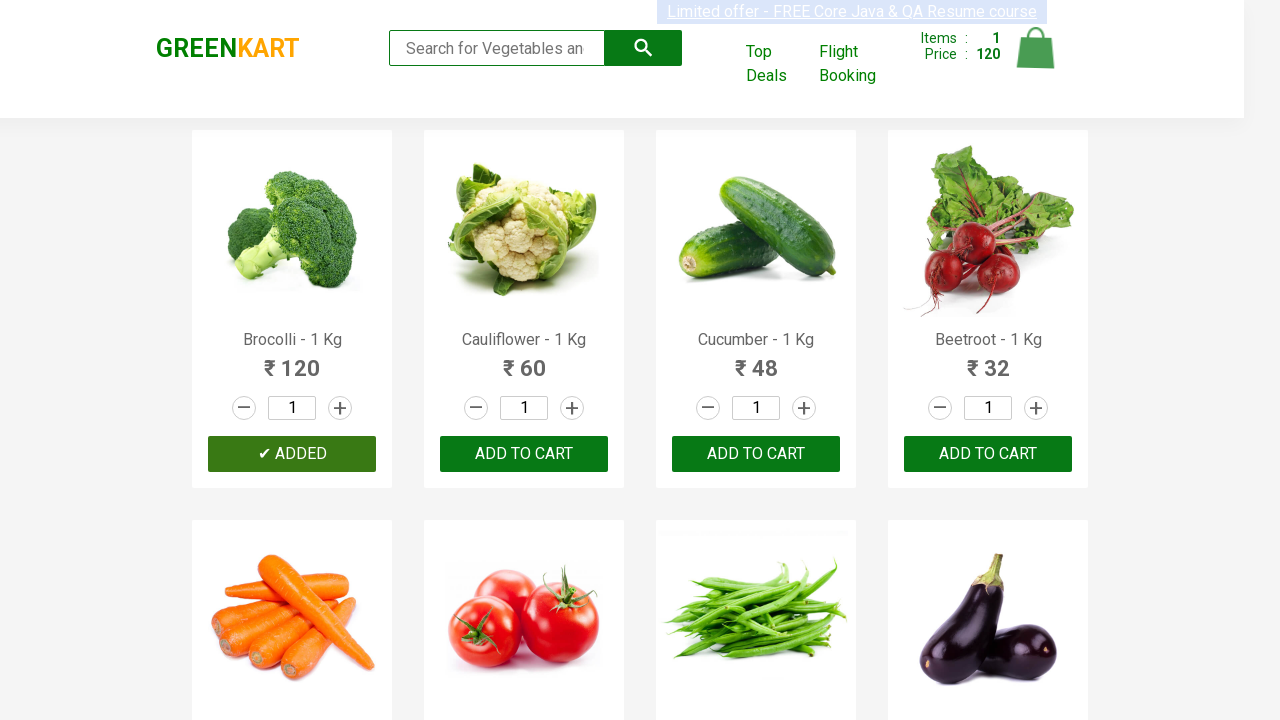

Added 'Cucumber' to cart (2 of 3 items) at (756, 454) on xpath=//div[@class='product-action']/button >> nth=2
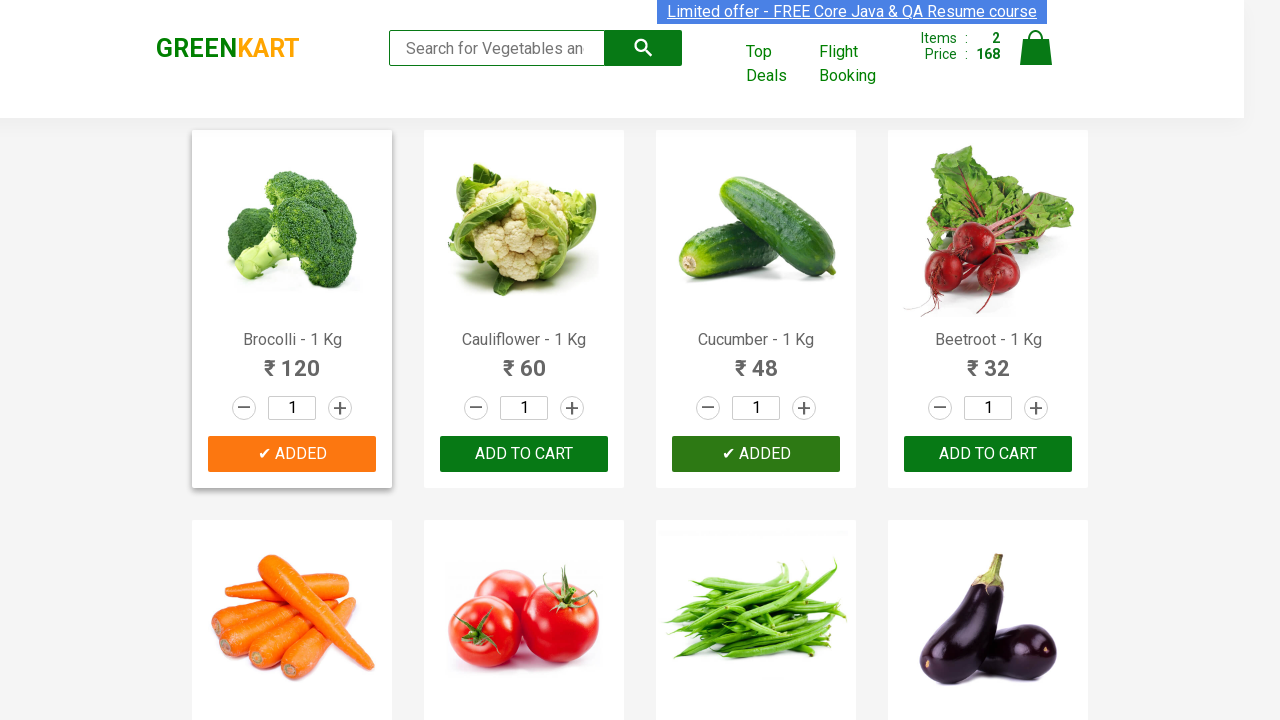

Added 'Beetroot' to cart (3 of 3 items) at (988, 454) on xpath=//div[@class='product-action']/button >> nth=3
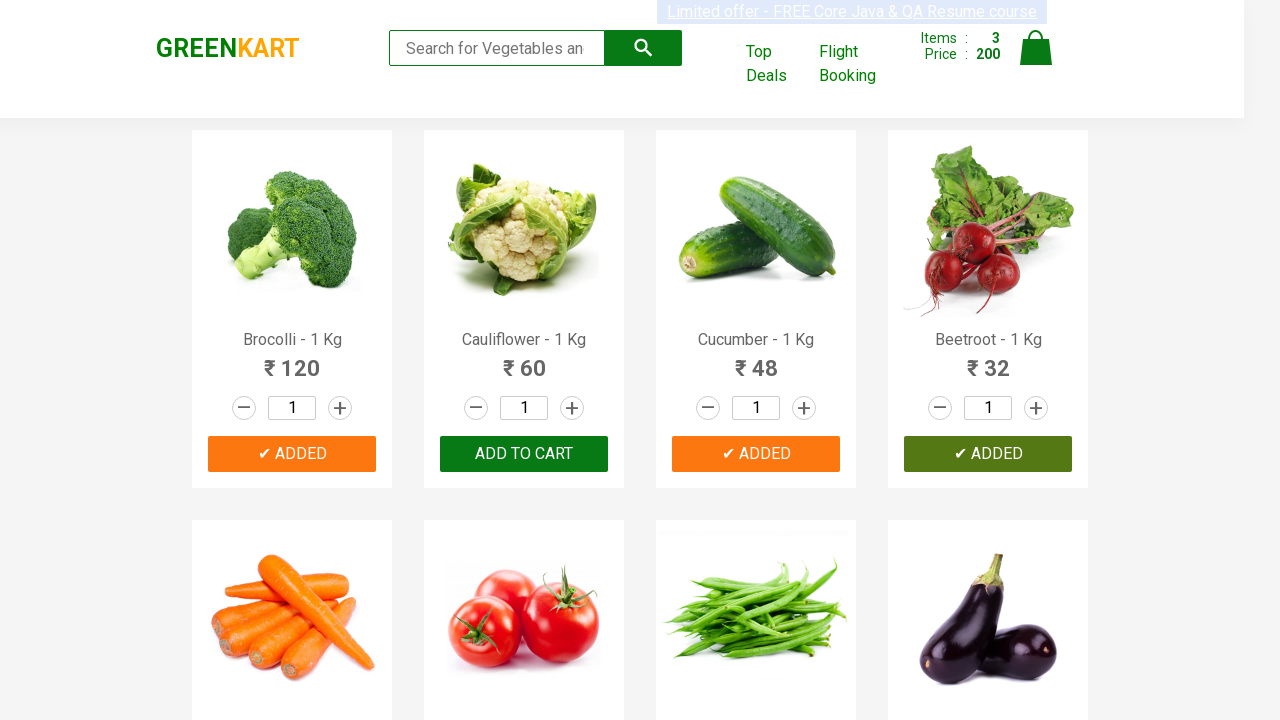

Clicked on cart icon to view shopping cart at (1036, 48) on img[alt='Cart']
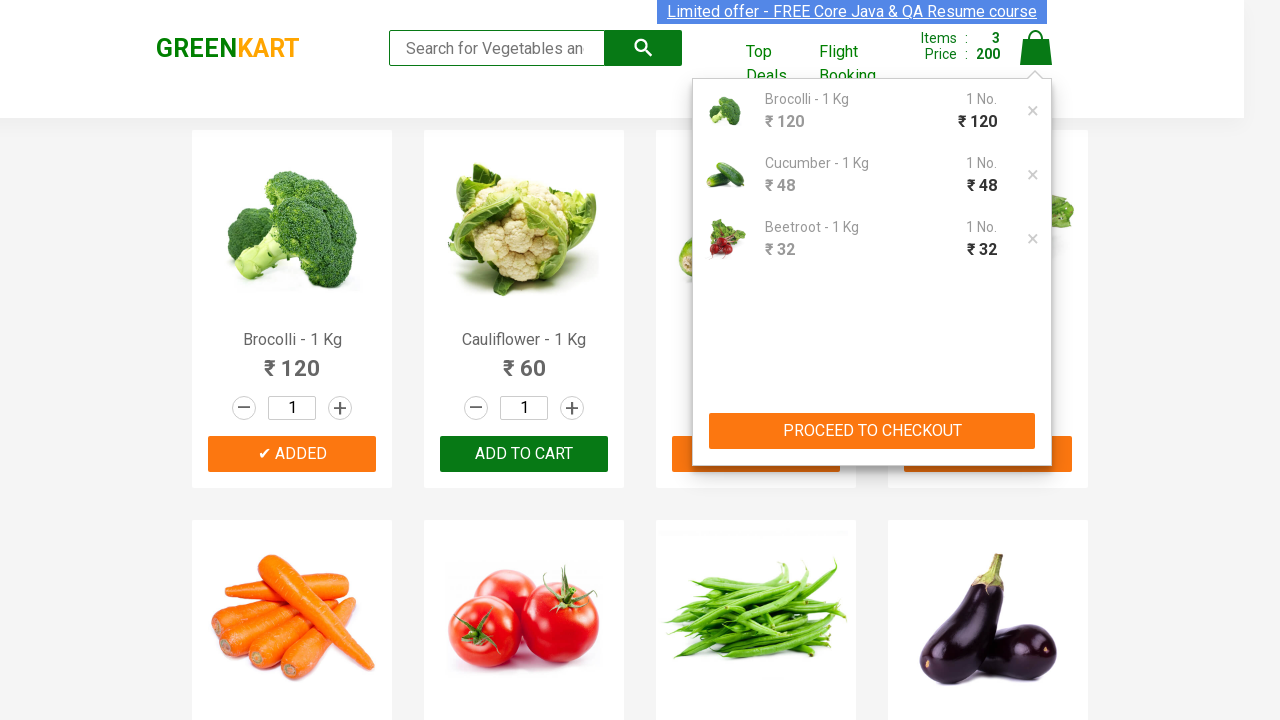

Clicked 'PROCEED TO CHECKOUT' button to proceed to checkout at (872, 431) on xpath=//button[contains(text(),'PROCEED TO CHECKOUT')]
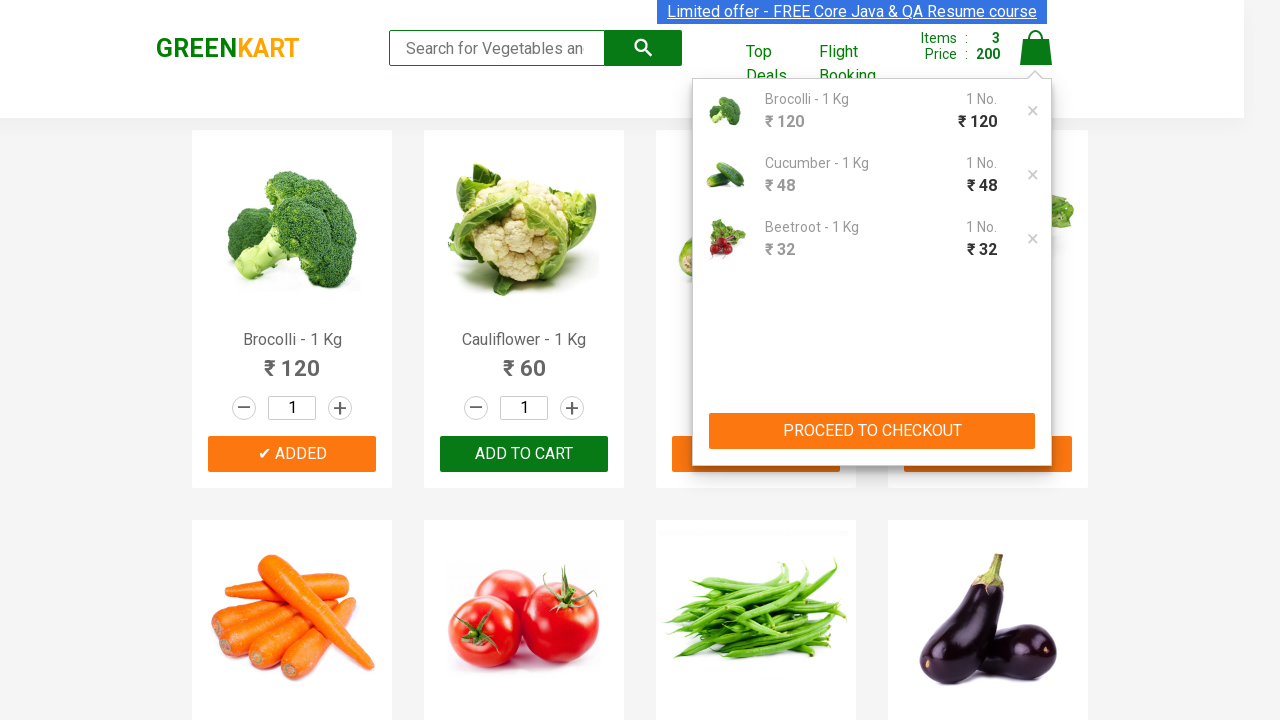

Promo code input field became visible on checkout page
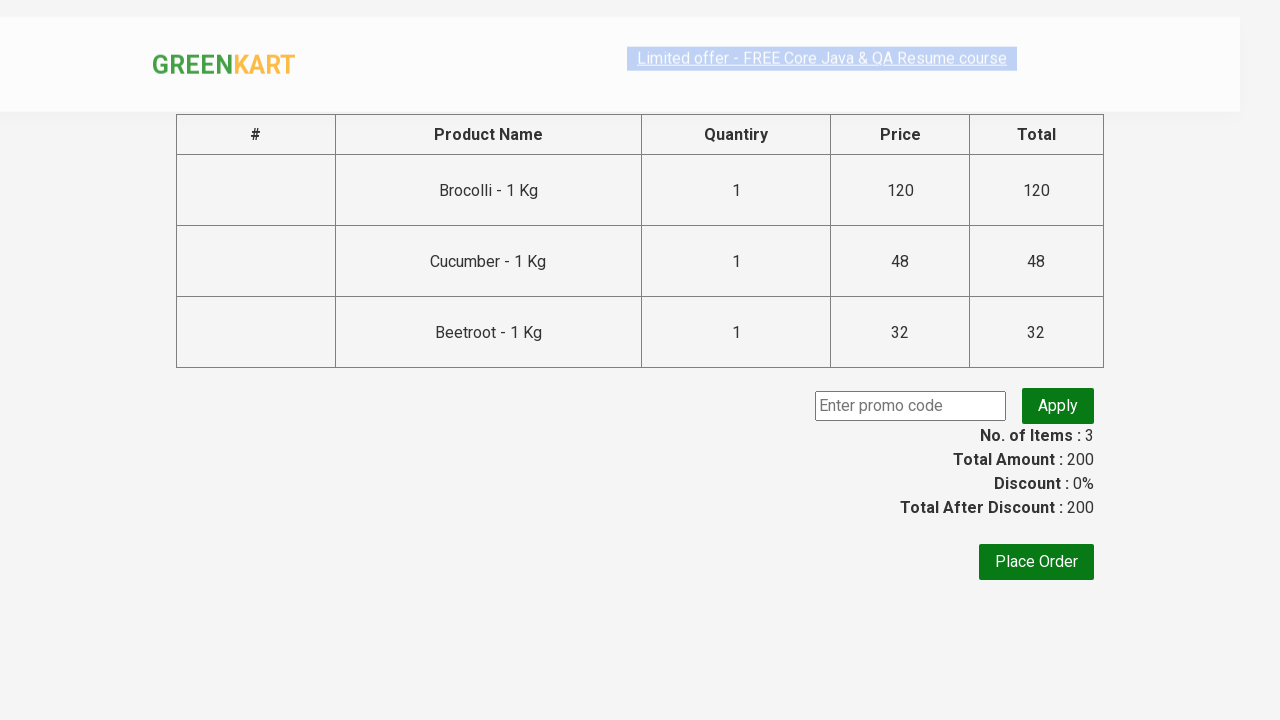

Entered promo code 'rahulshettyacademy' in the promo code field on input.promoCode
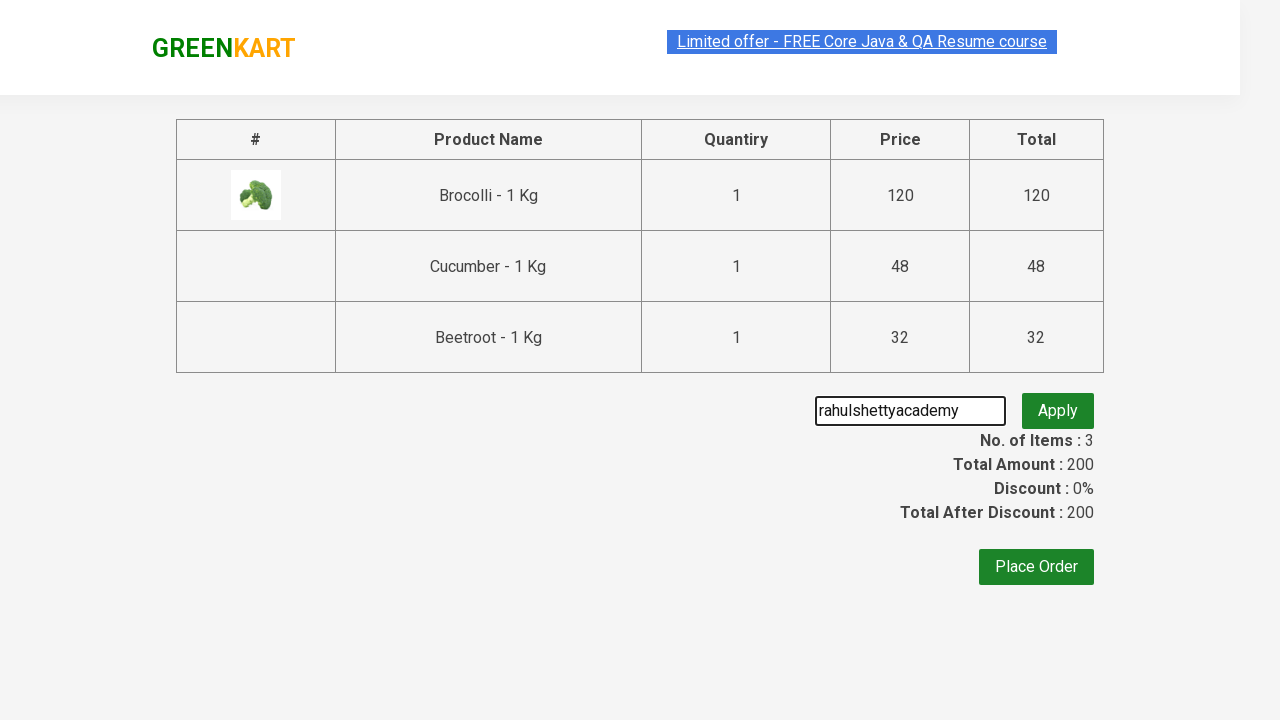

Clicked 'Apply' button to apply the promo code at (1058, 406) on button.promoBtn
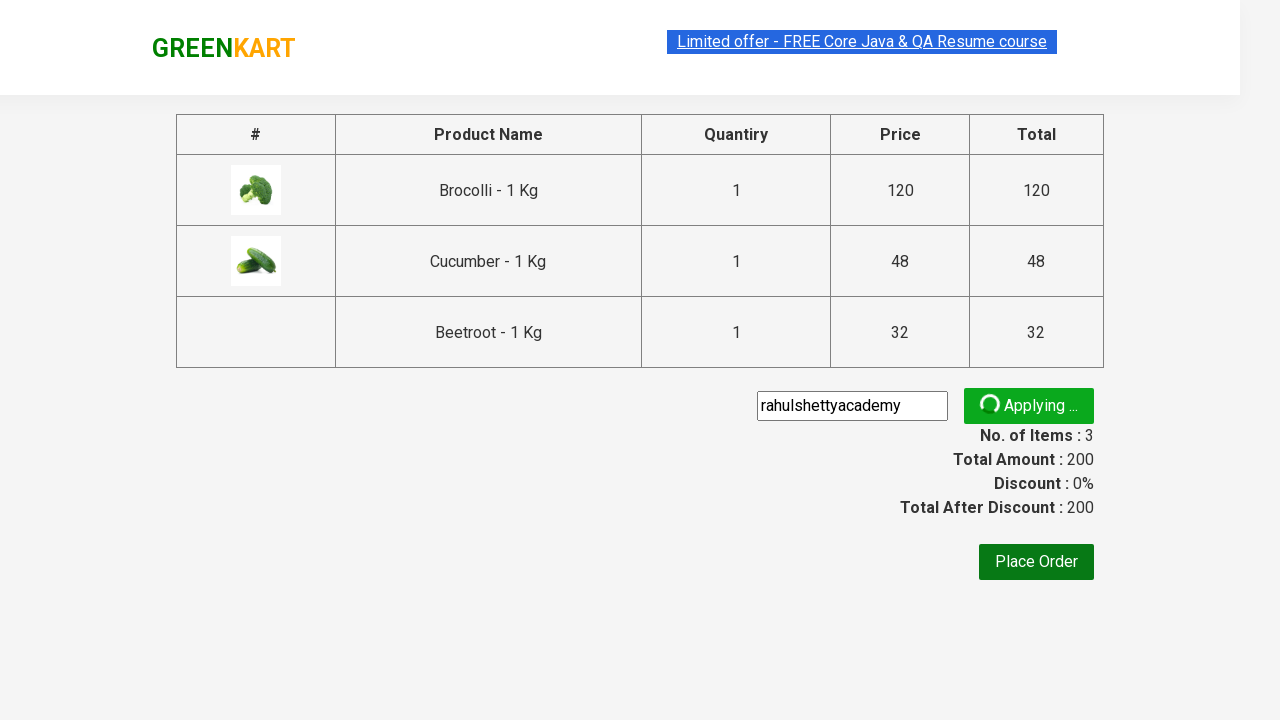

Promo code discount confirmation message appeared on the page
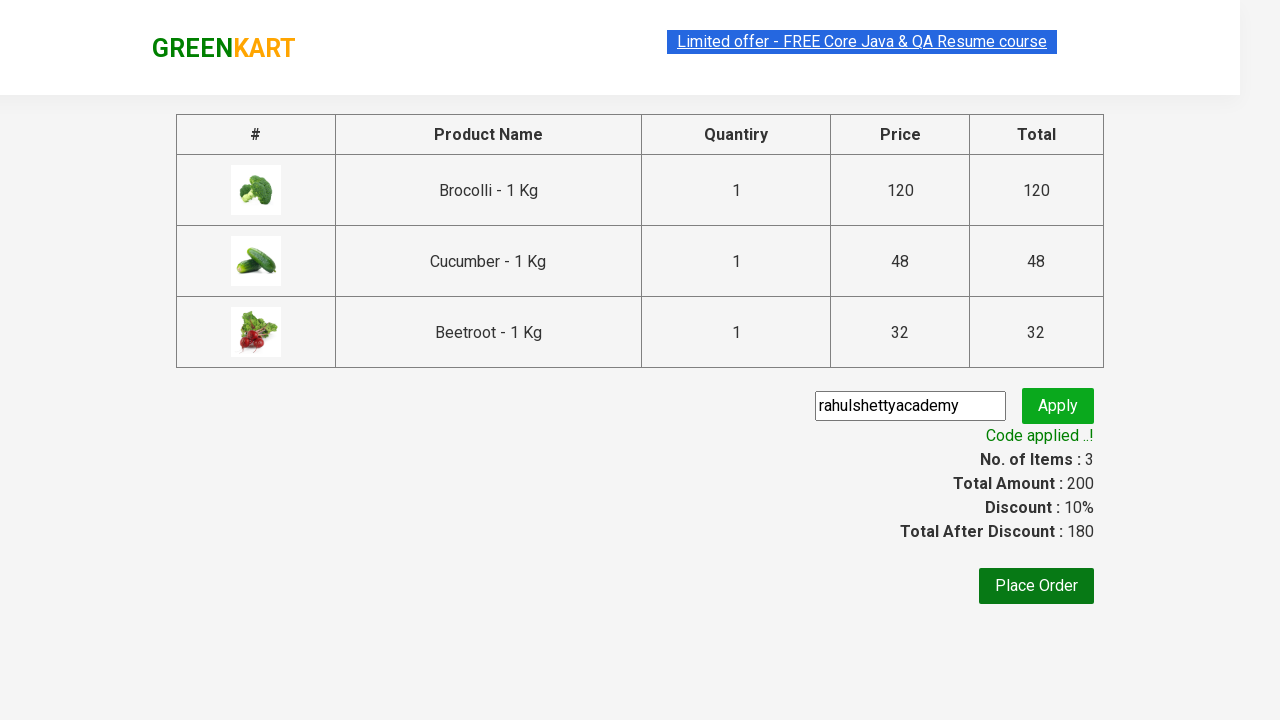

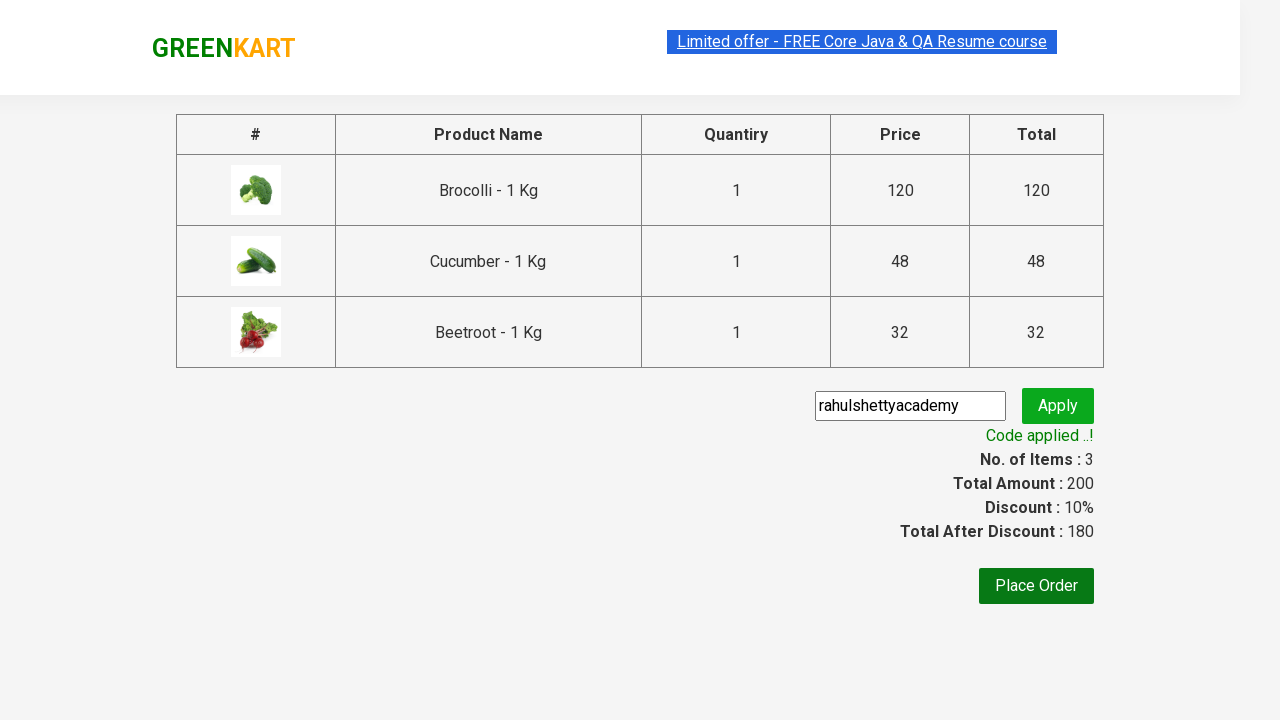